Tests page scrolling functionality by pressing Page Down twice and then Page Up once on the Selenium website

Starting URL: https://www.selenium.dev/

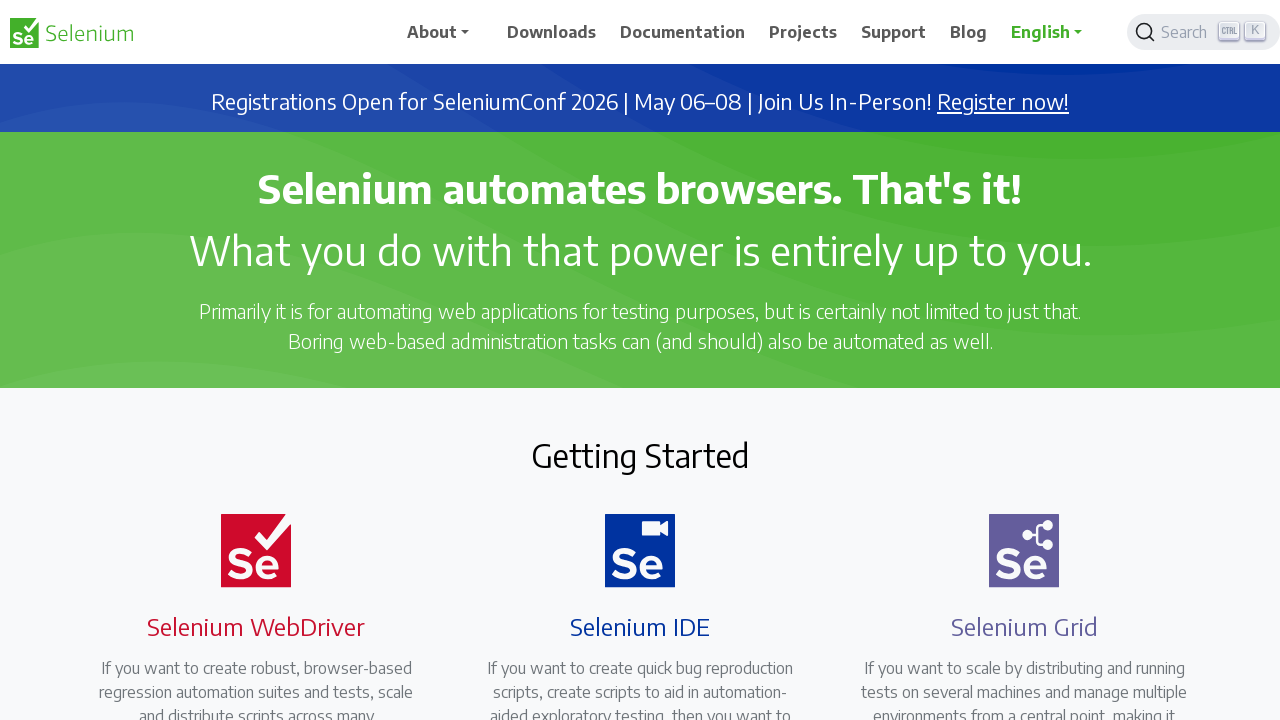

Pressed Page Down to scroll down the page
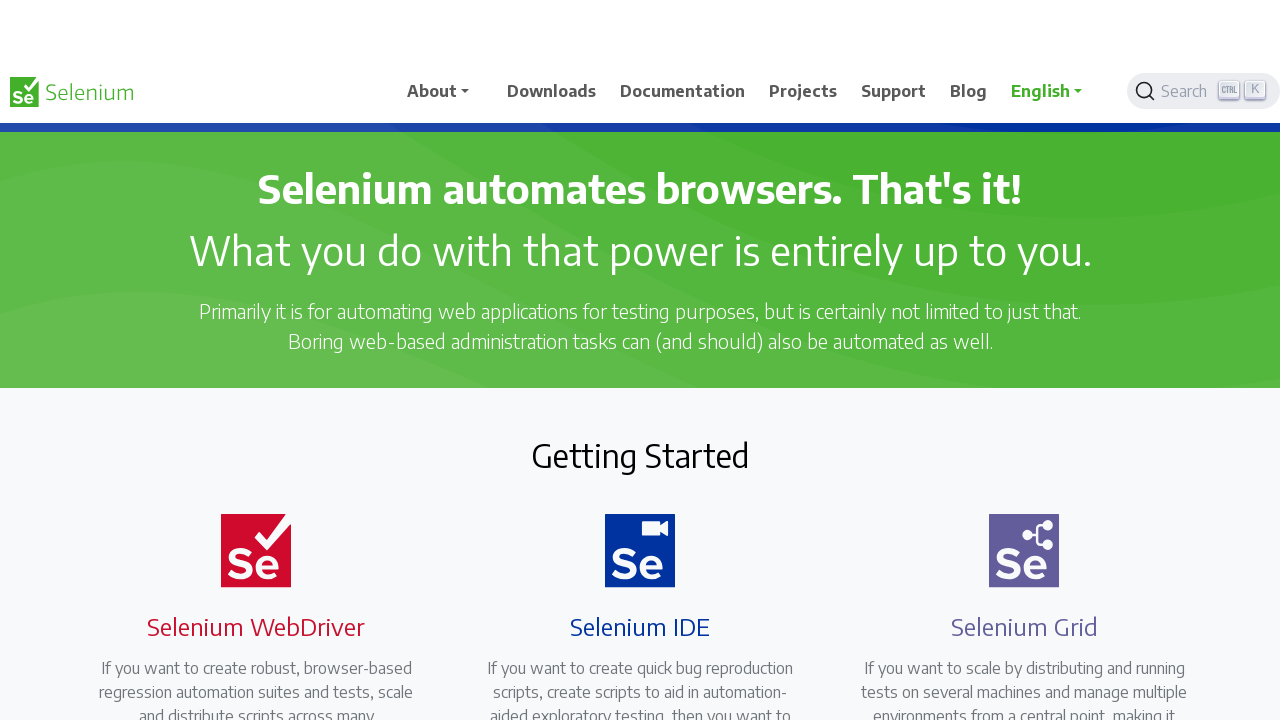

Waited 2 seconds to observe the scroll
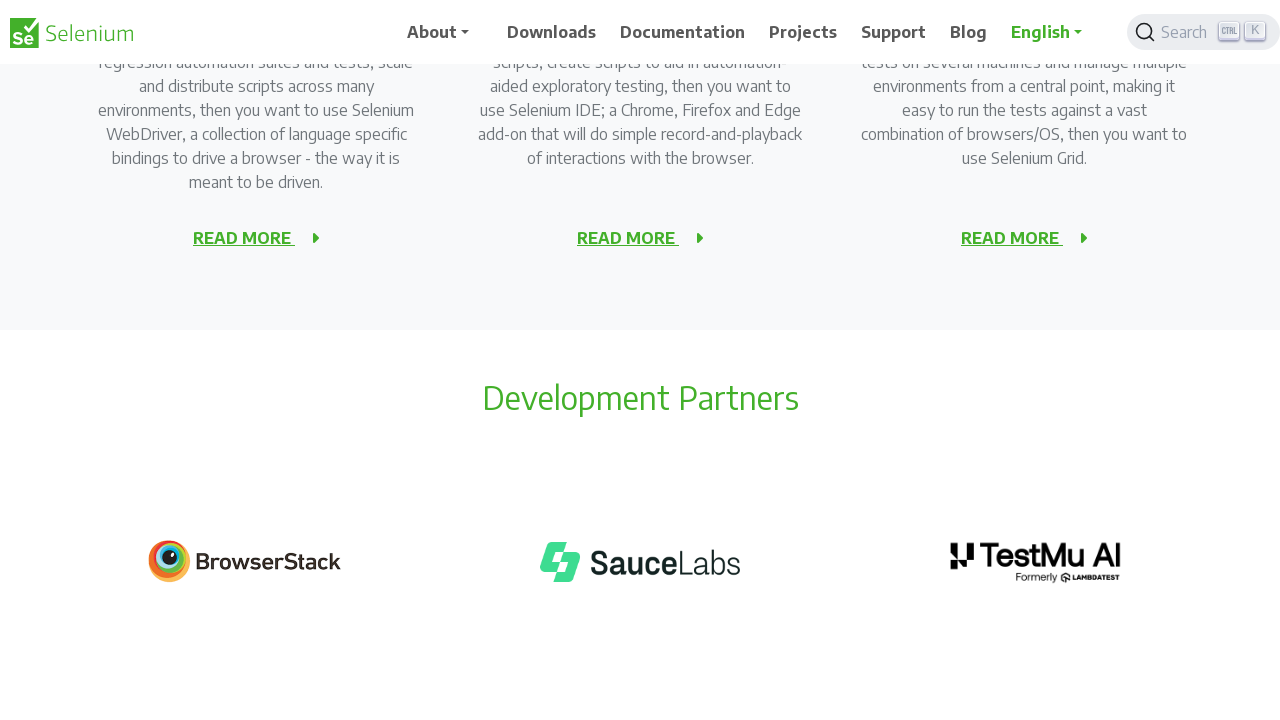

Pressed Page Down again to scroll further down
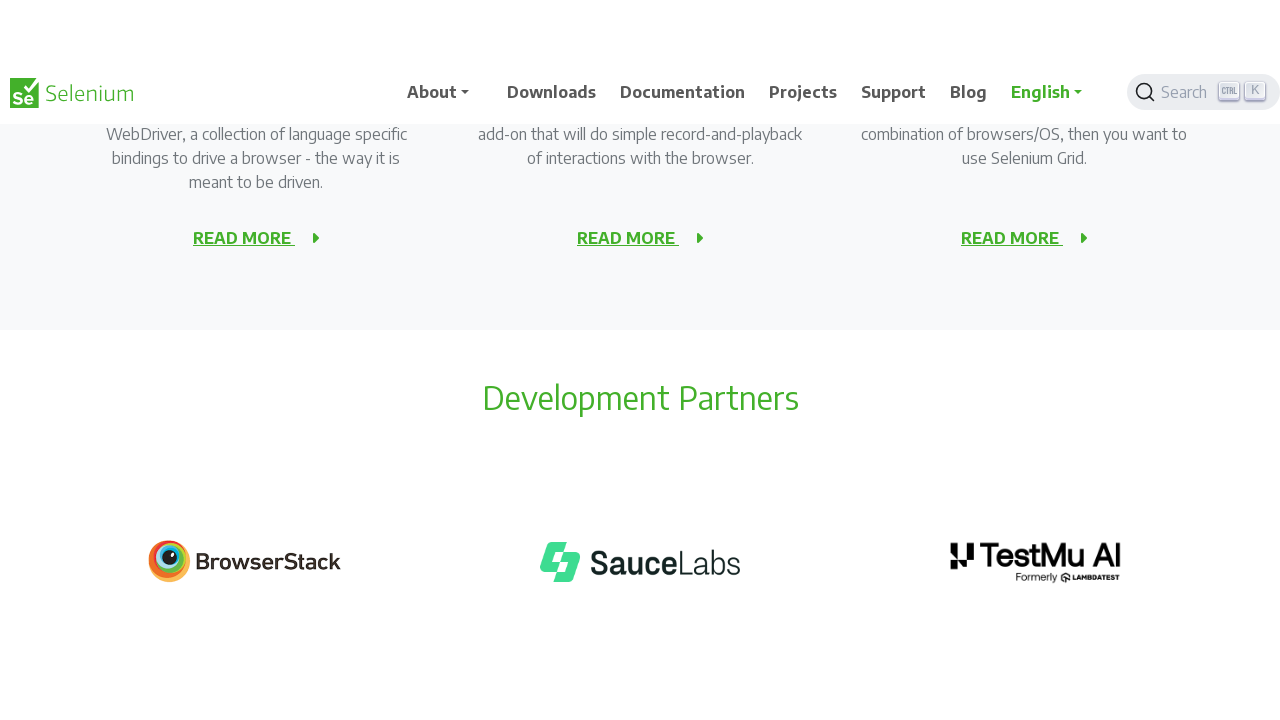

Waited 2 seconds to observe the second scroll
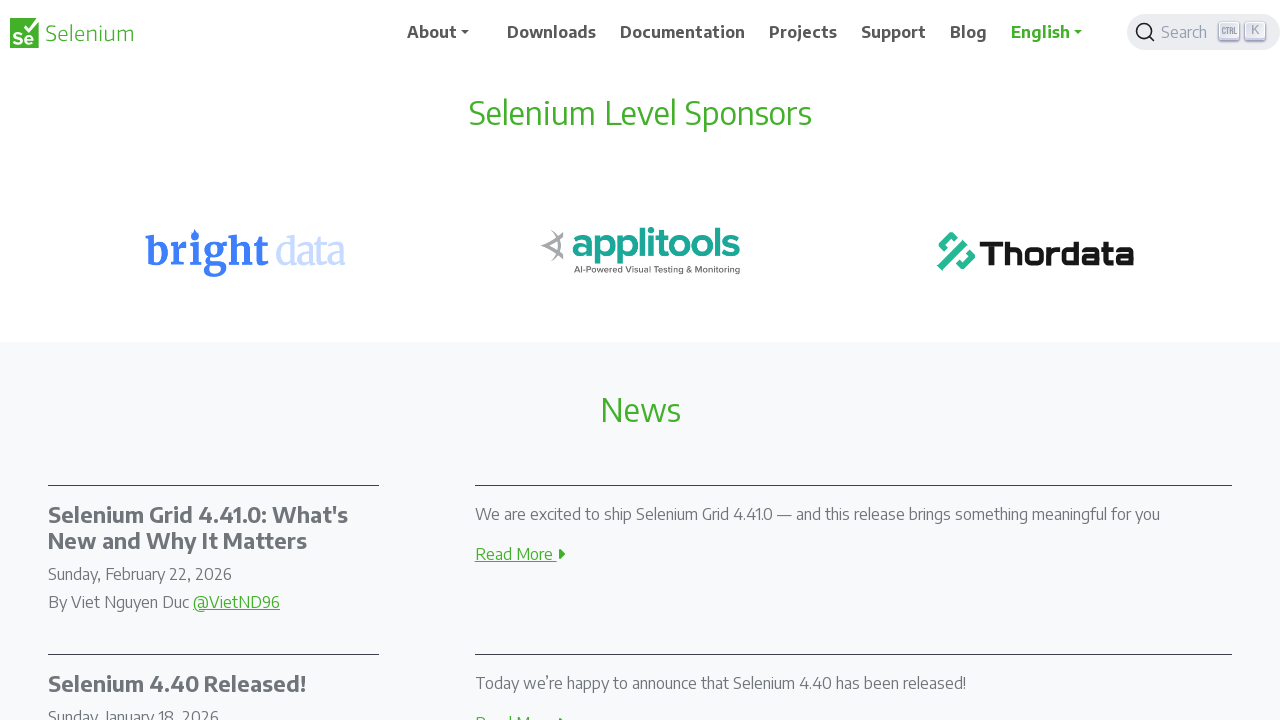

Pressed Page Up to scroll back up the page
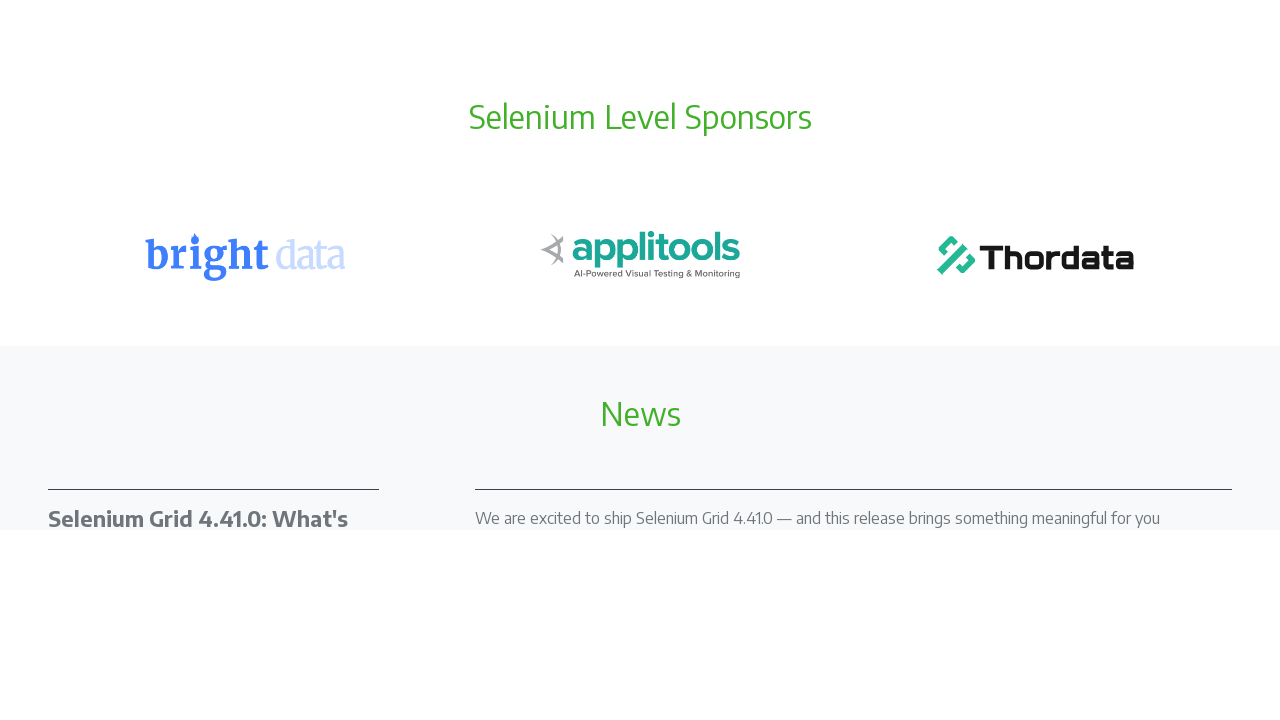

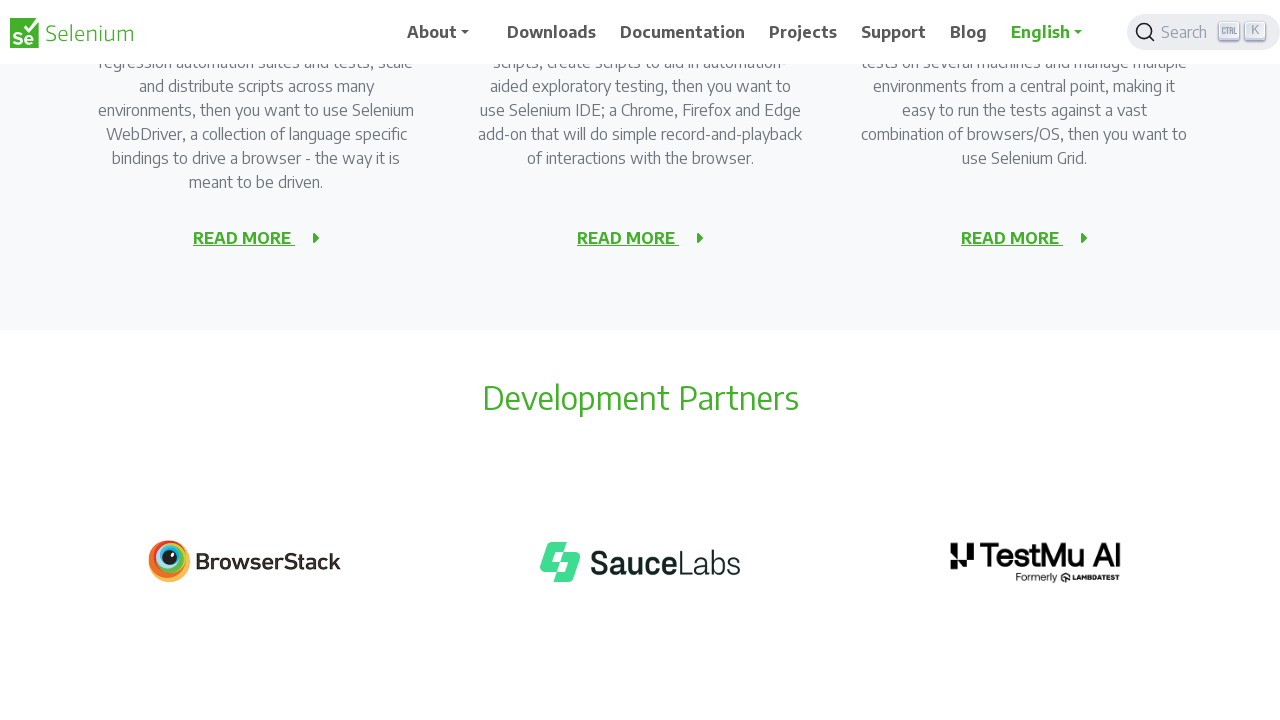